Tests window handling functionality by opening new tabs and windows, then switching between them and closing the newly opened ones

Starting URL: https://demoqa.com/browser-windows

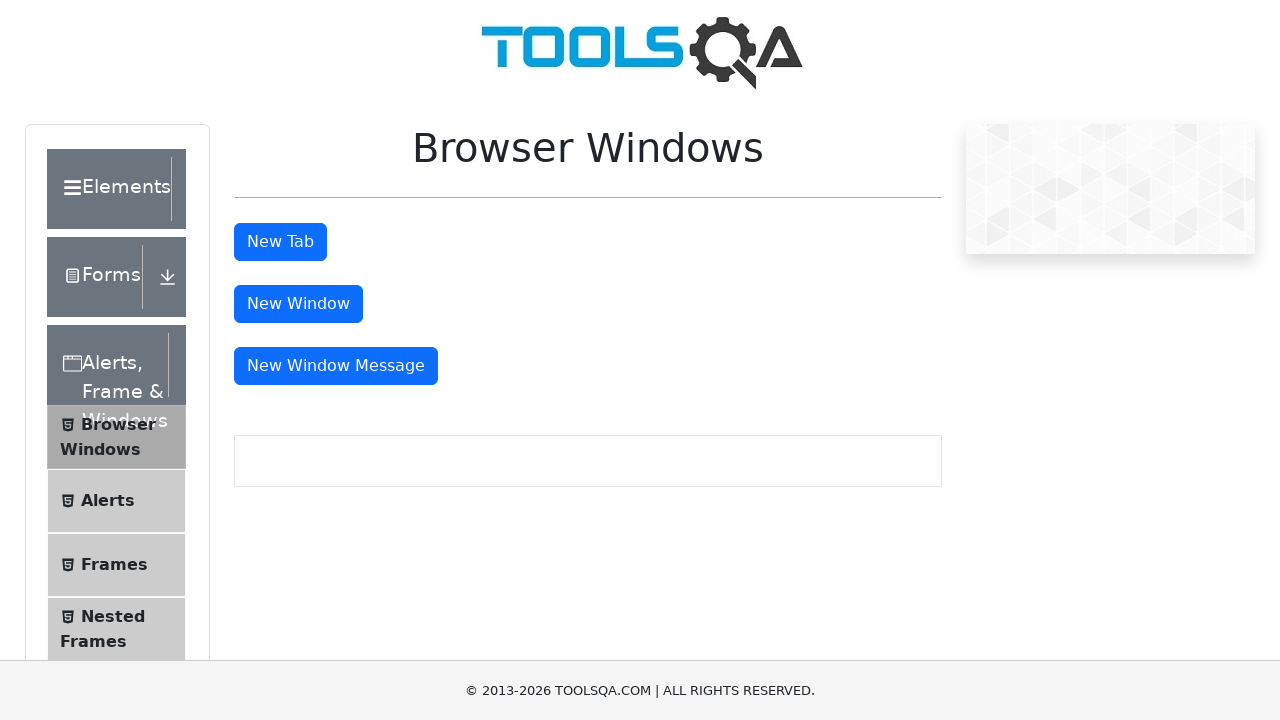

Clicked button to open new tab at (280, 242) on button#tabButton
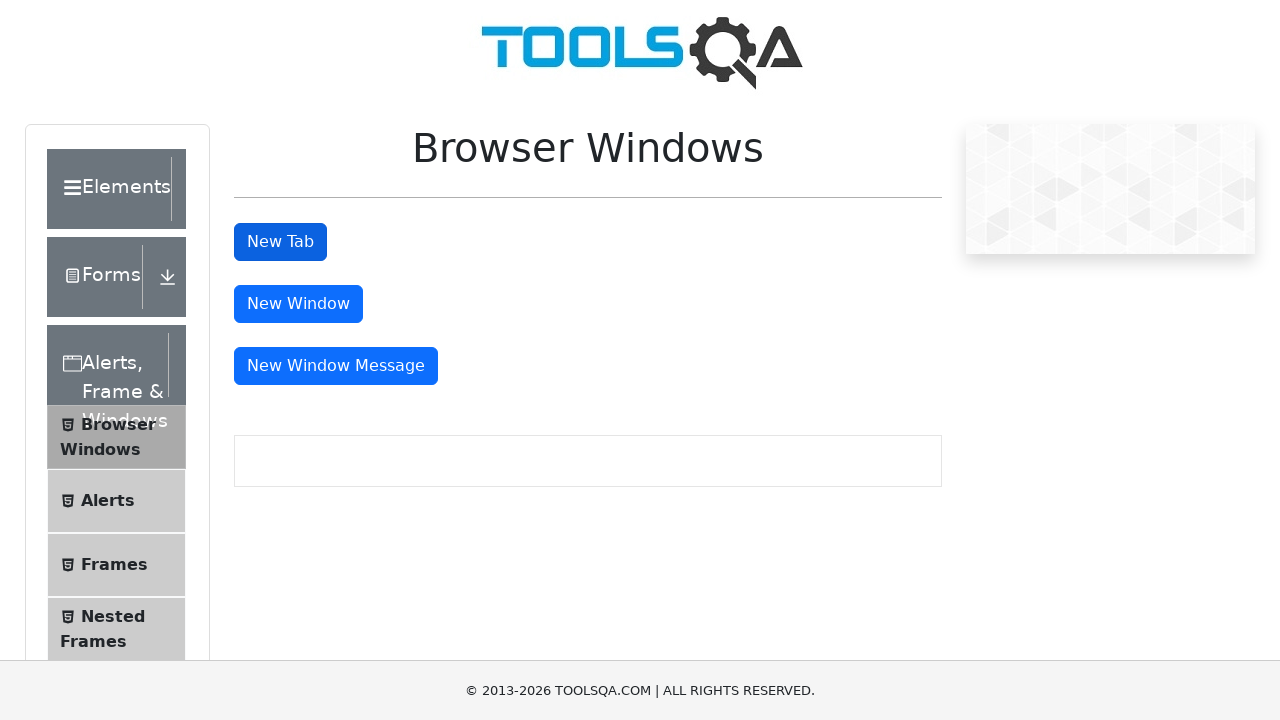

Waited for new tab to open
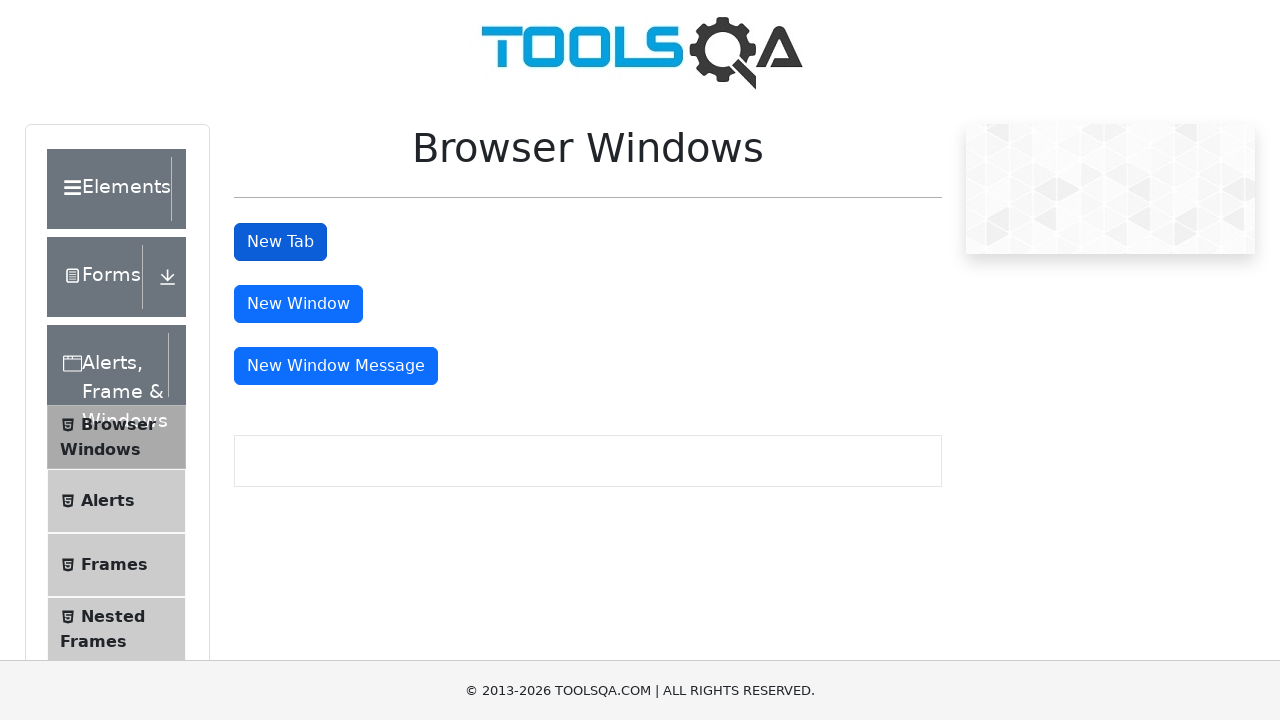

Clicked button to open new window at (298, 304) on button#windowButton
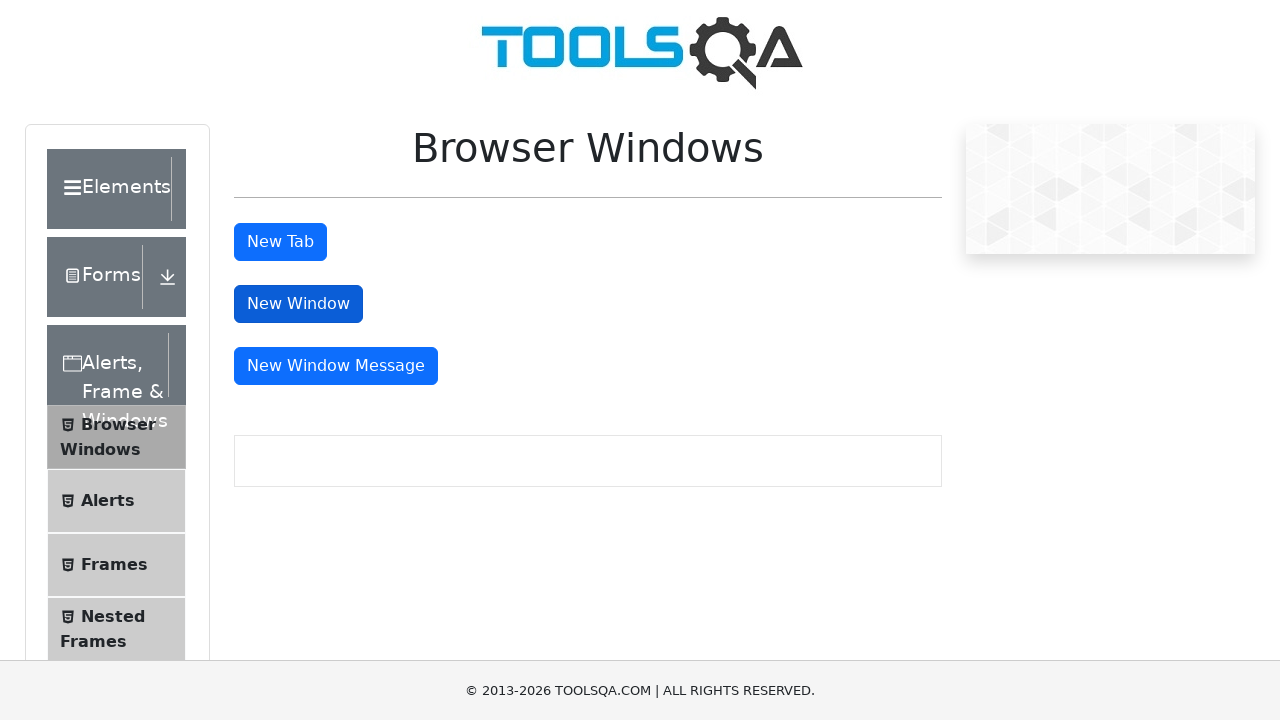

Waited for new window to open
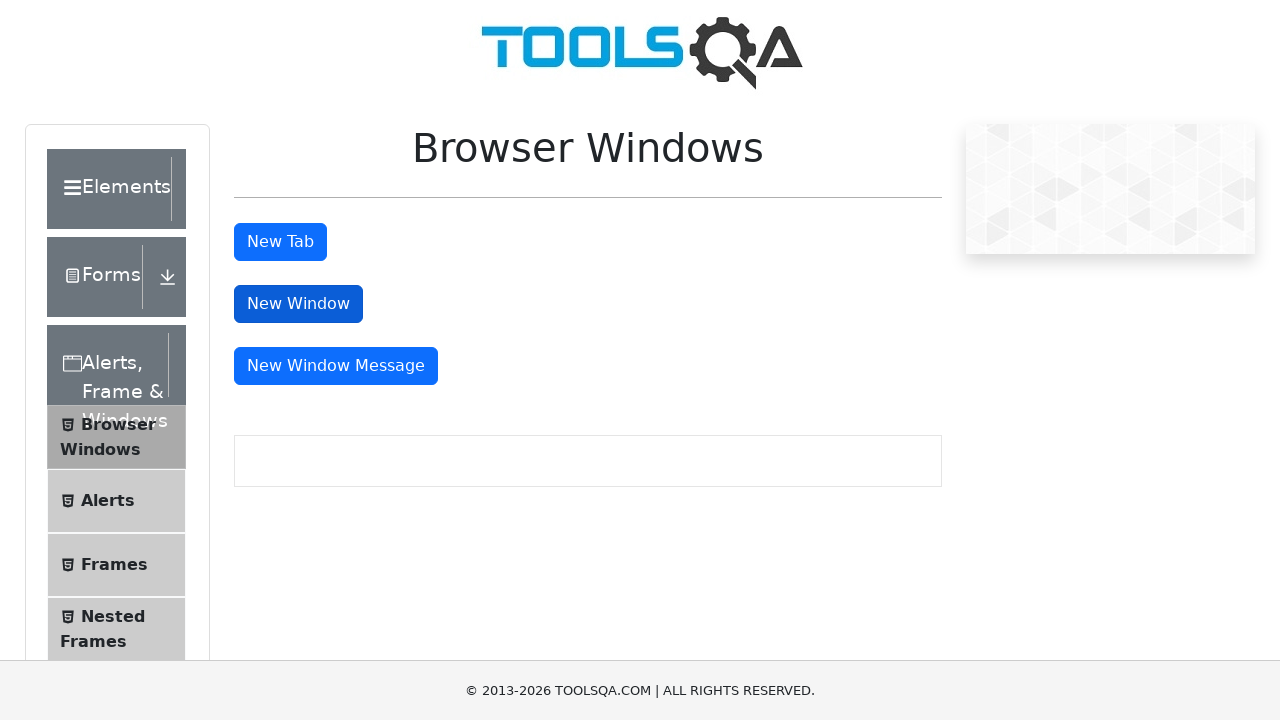

Retrieved all open pages and windows
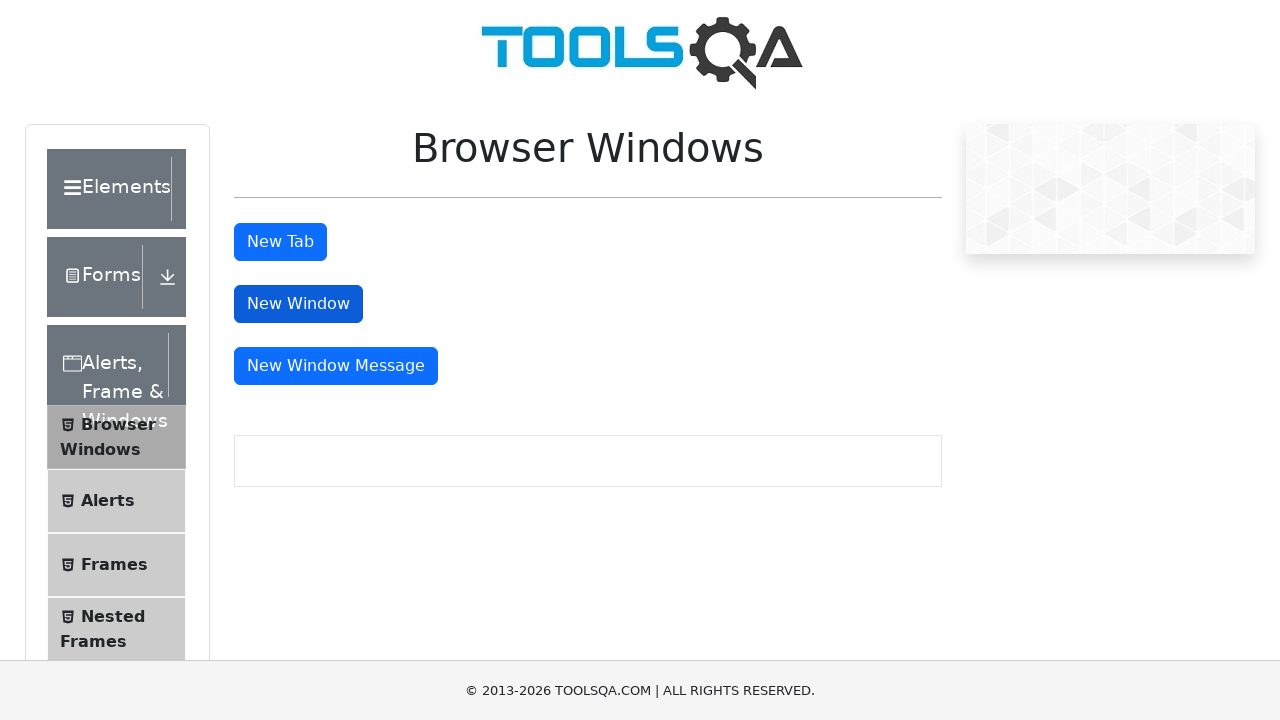

Closed a newly opened window or tab
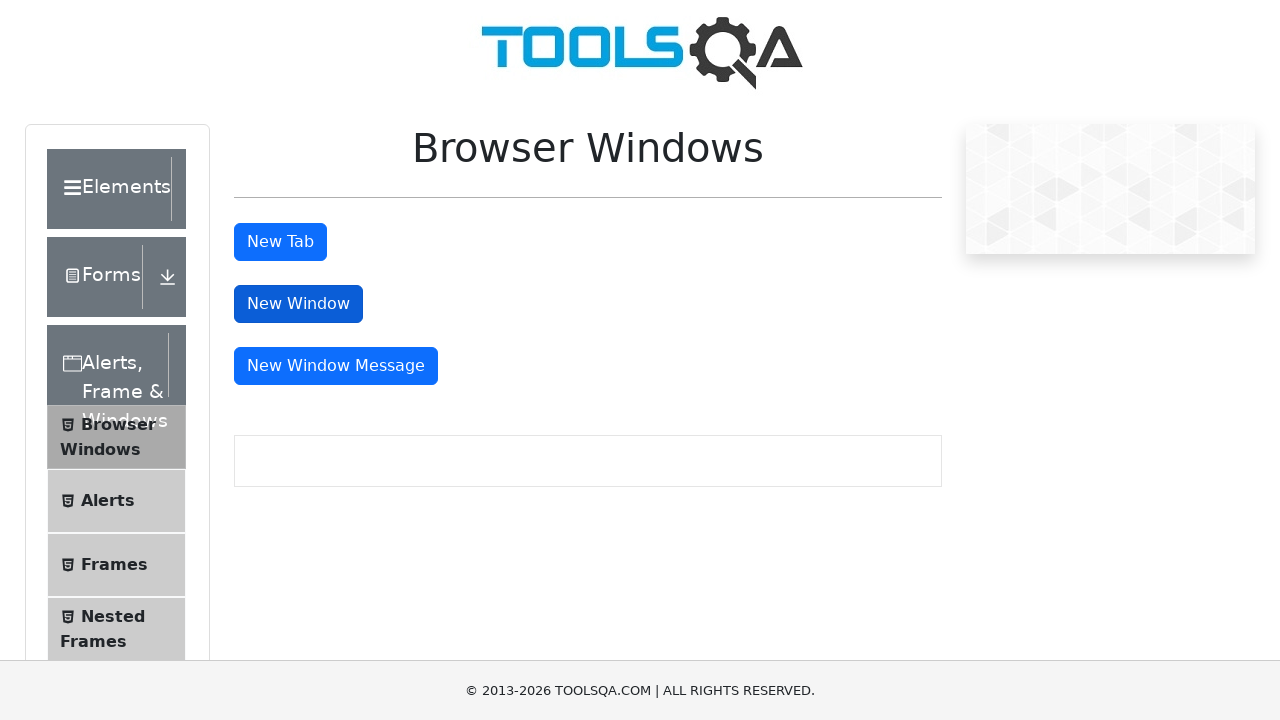

Closed a newly opened window or tab
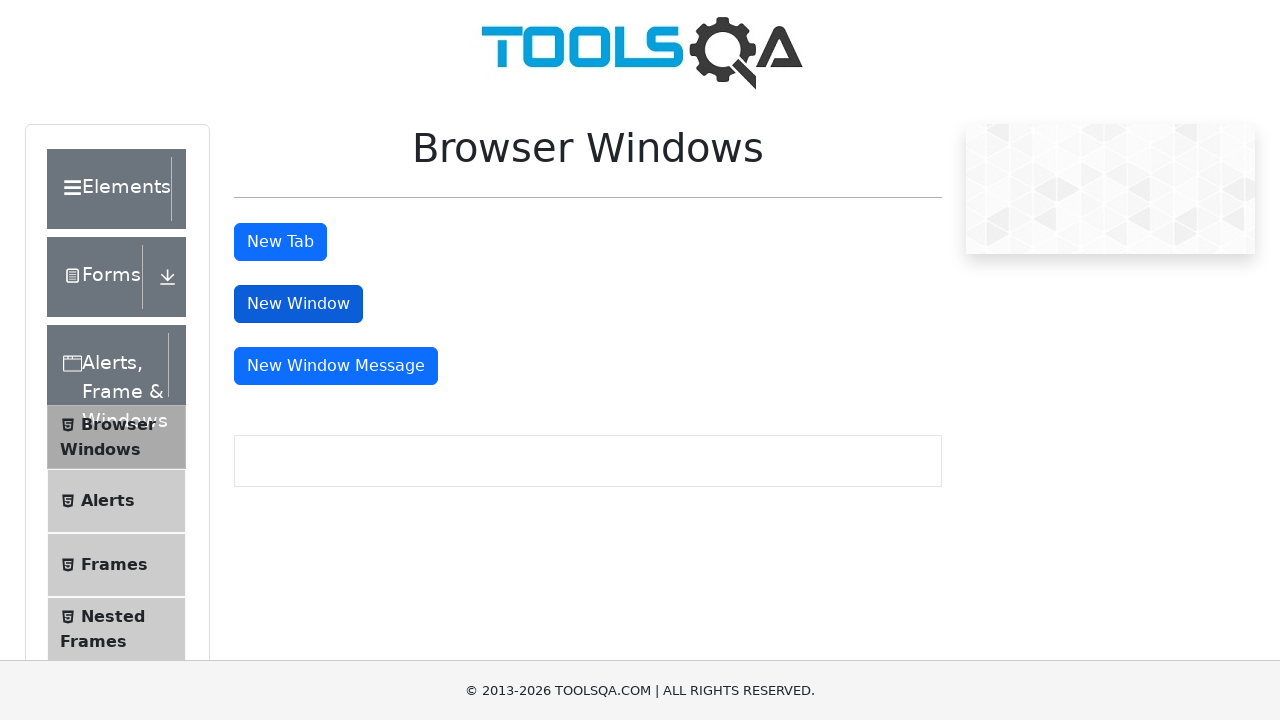

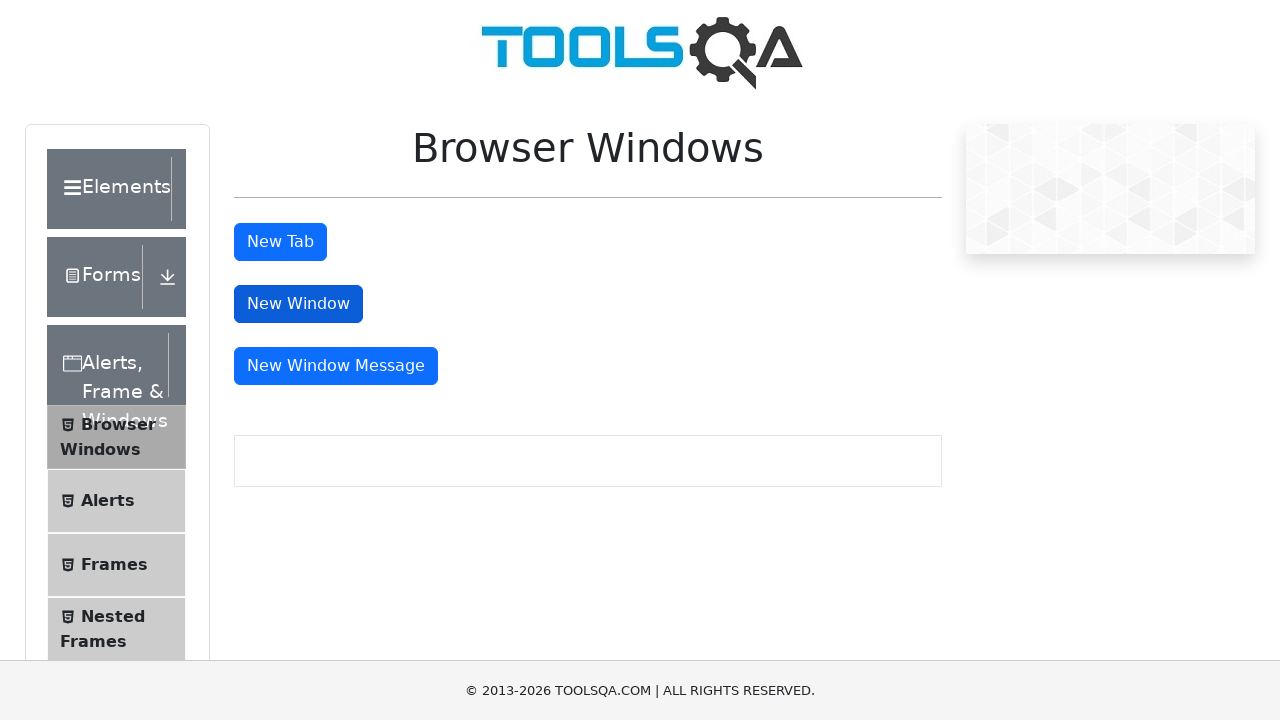